Tests that pressing left arrow key twice moves the car from the middle lane to the leftmost lane.

Starting URL: https://borbely-dominik-peter.github.io/WebProjekt3/

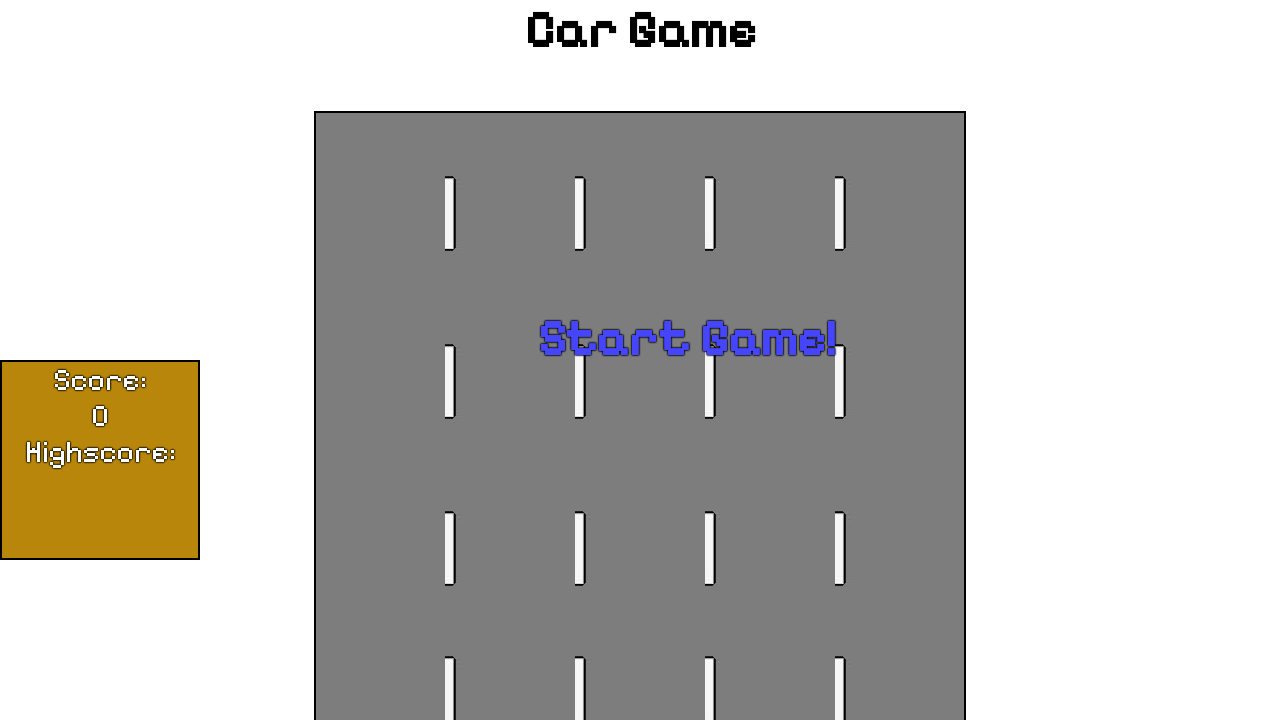

Set up dialog handler to accept with empty input
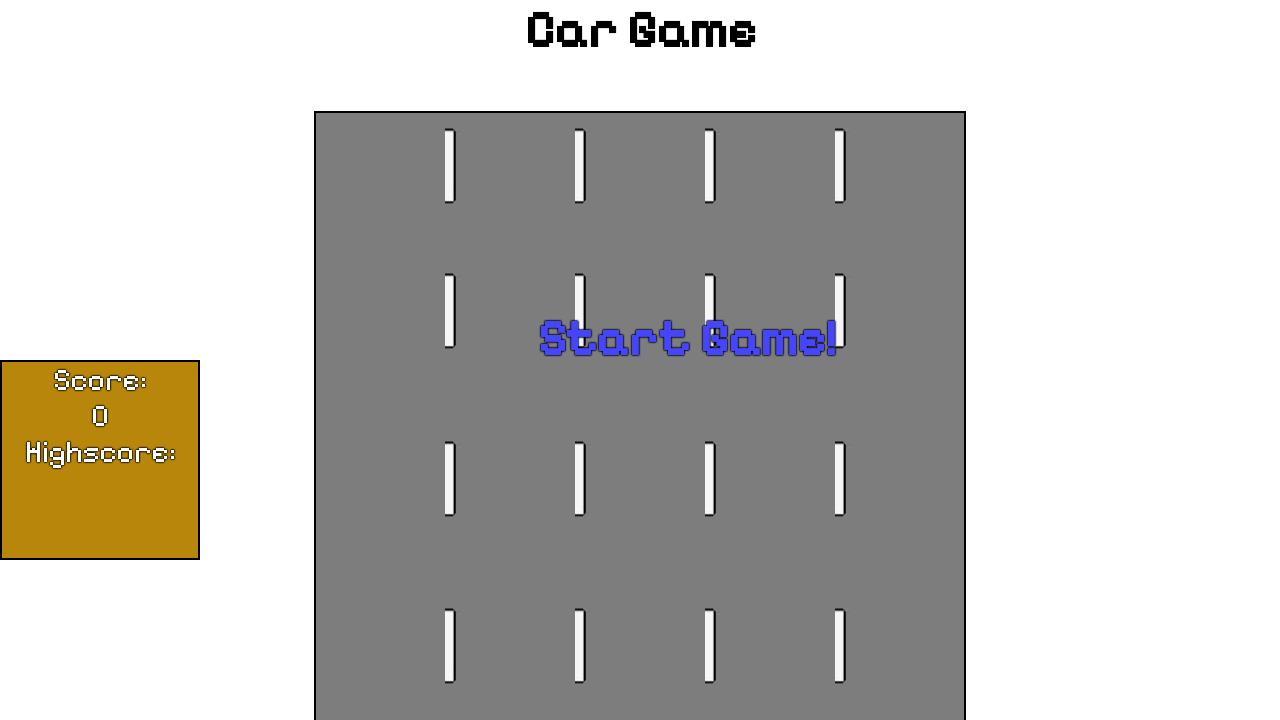

Clicked start game text at (687, 338) on #startText
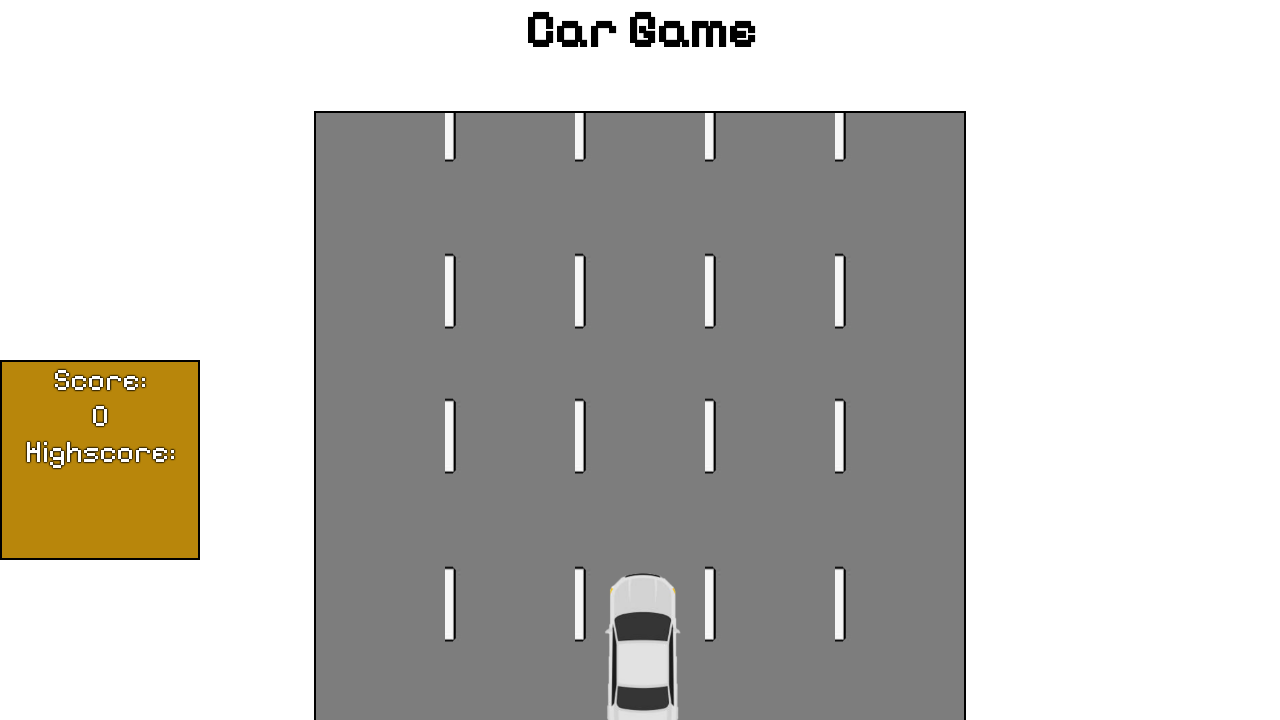

Waited for game to initialize
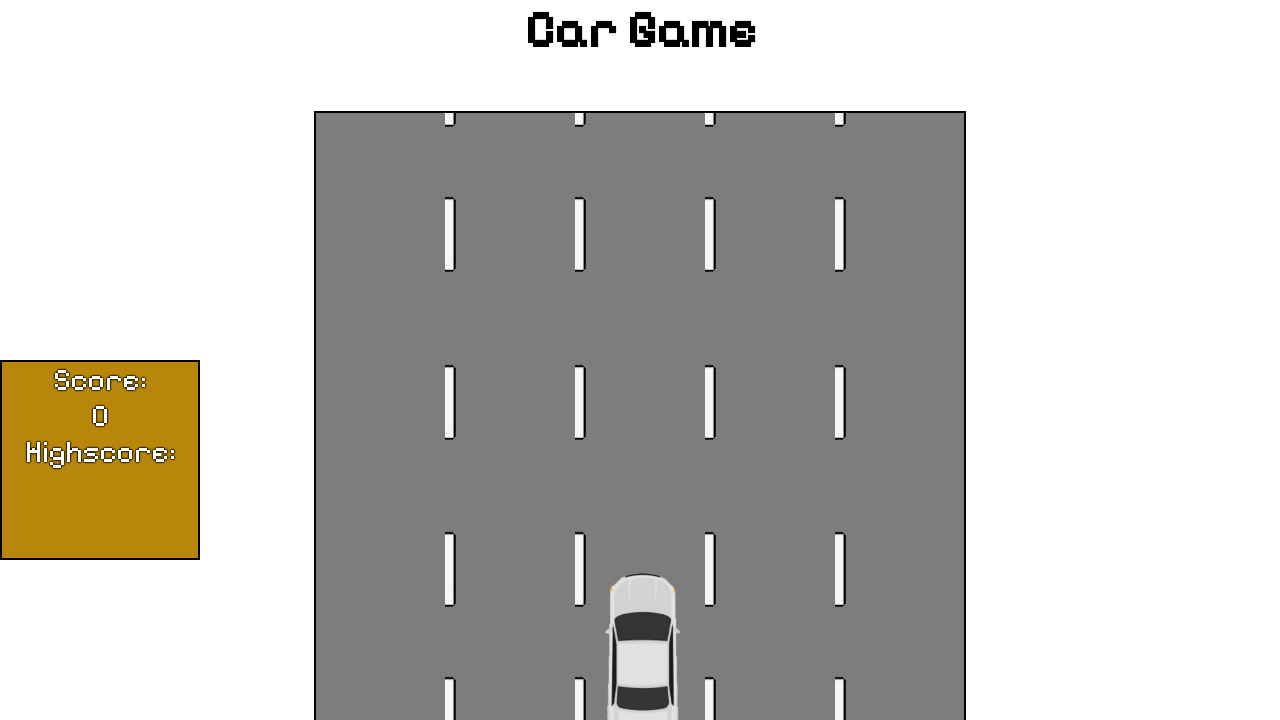

Pressed left arrow key to move car from middle lane to lane 2
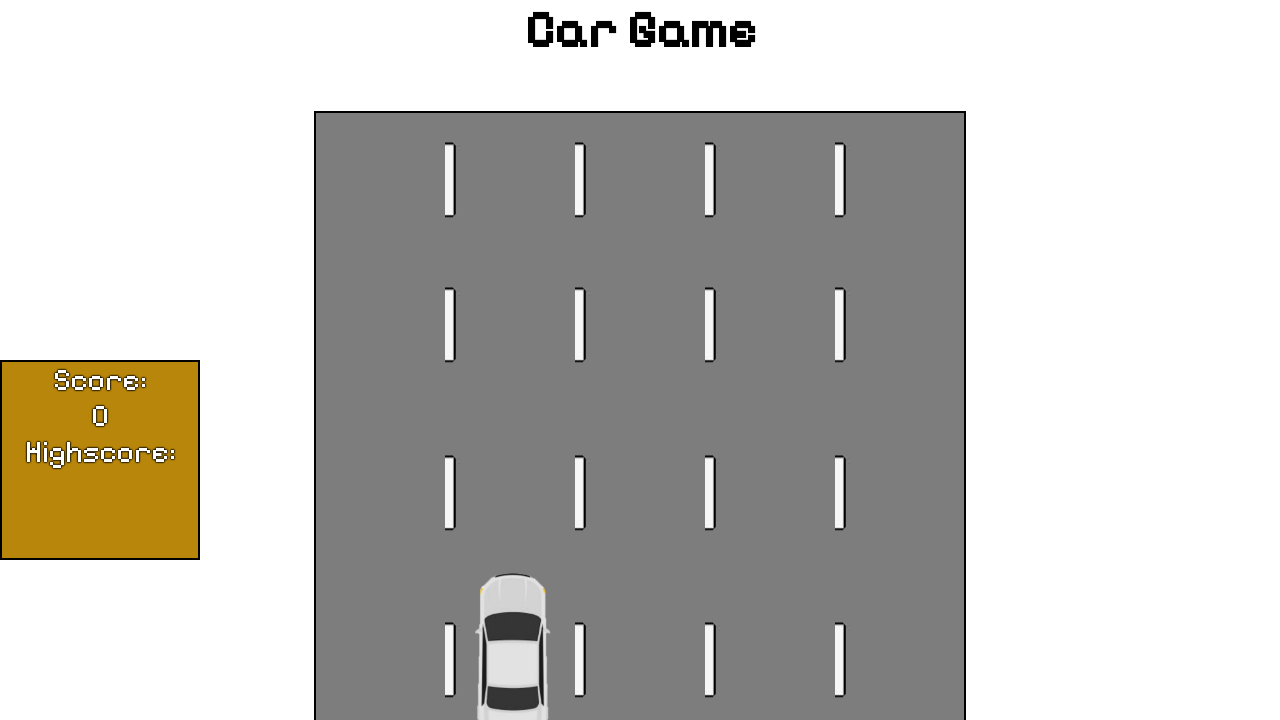

Waited for car movement animation
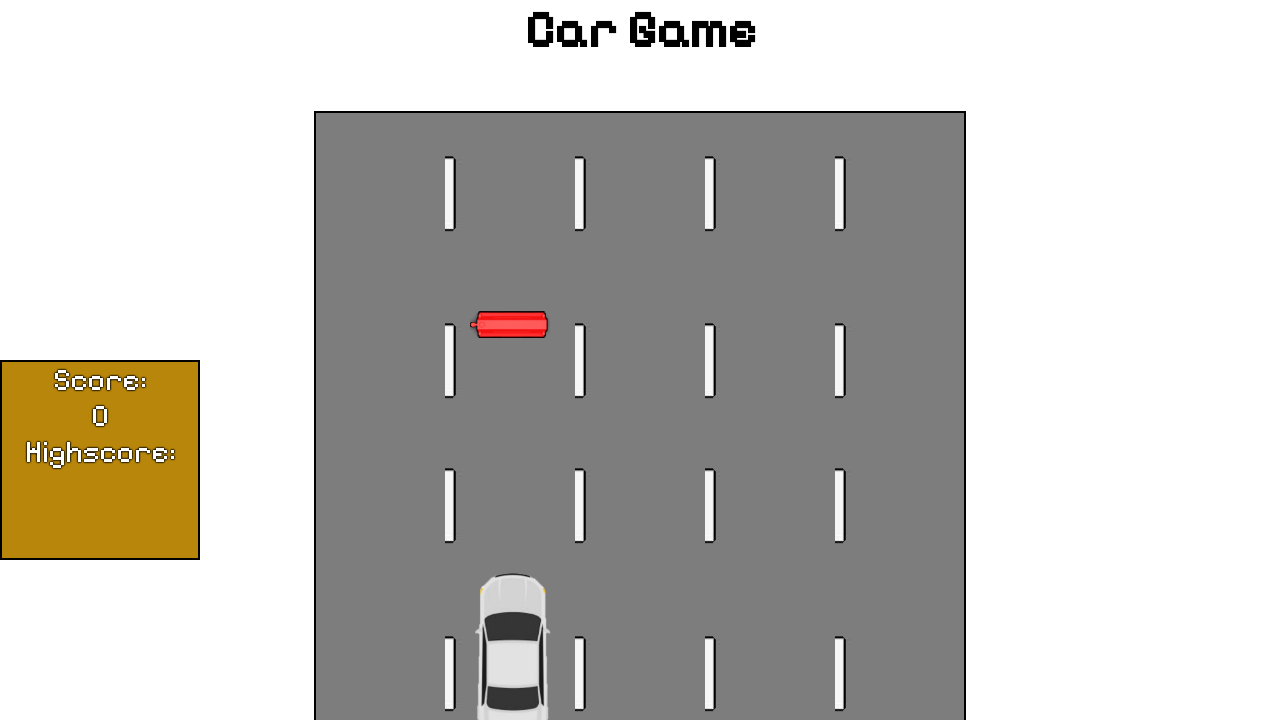

Verified car is in lane 2 (middle lane)
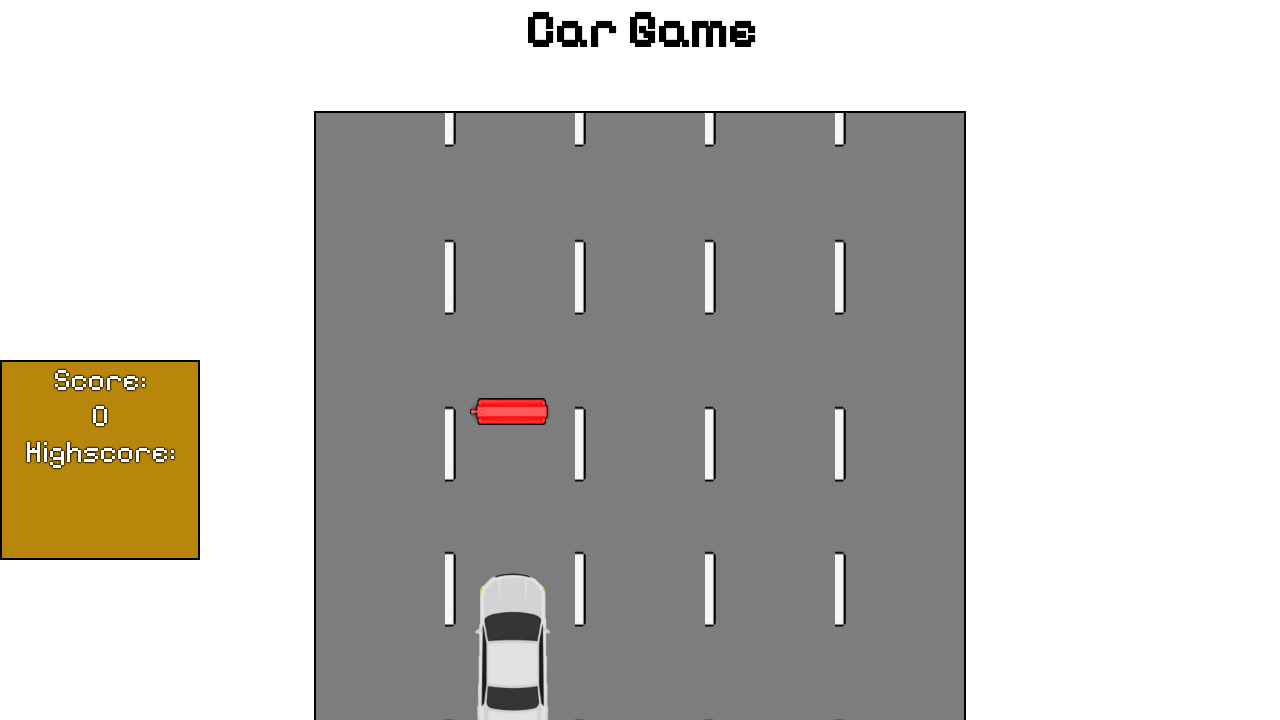

Pressed left arrow key again to move car from lane 2 to lane 1
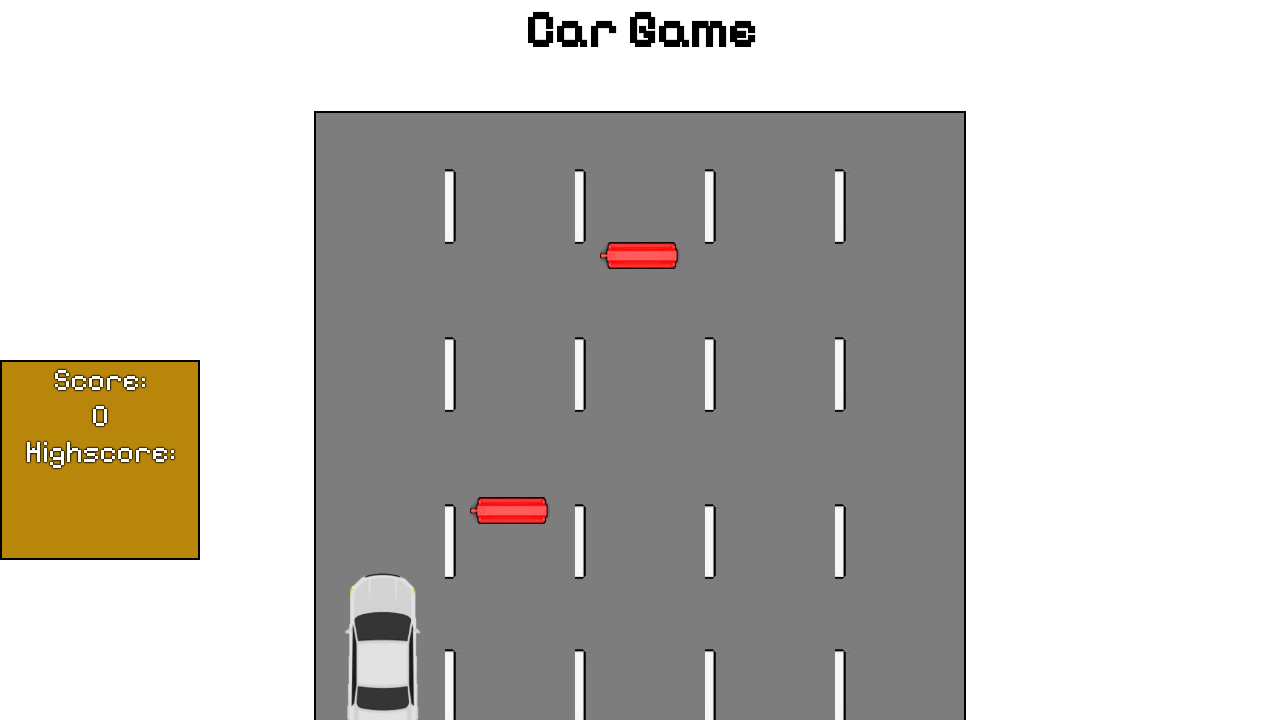

Waited for car movement animation
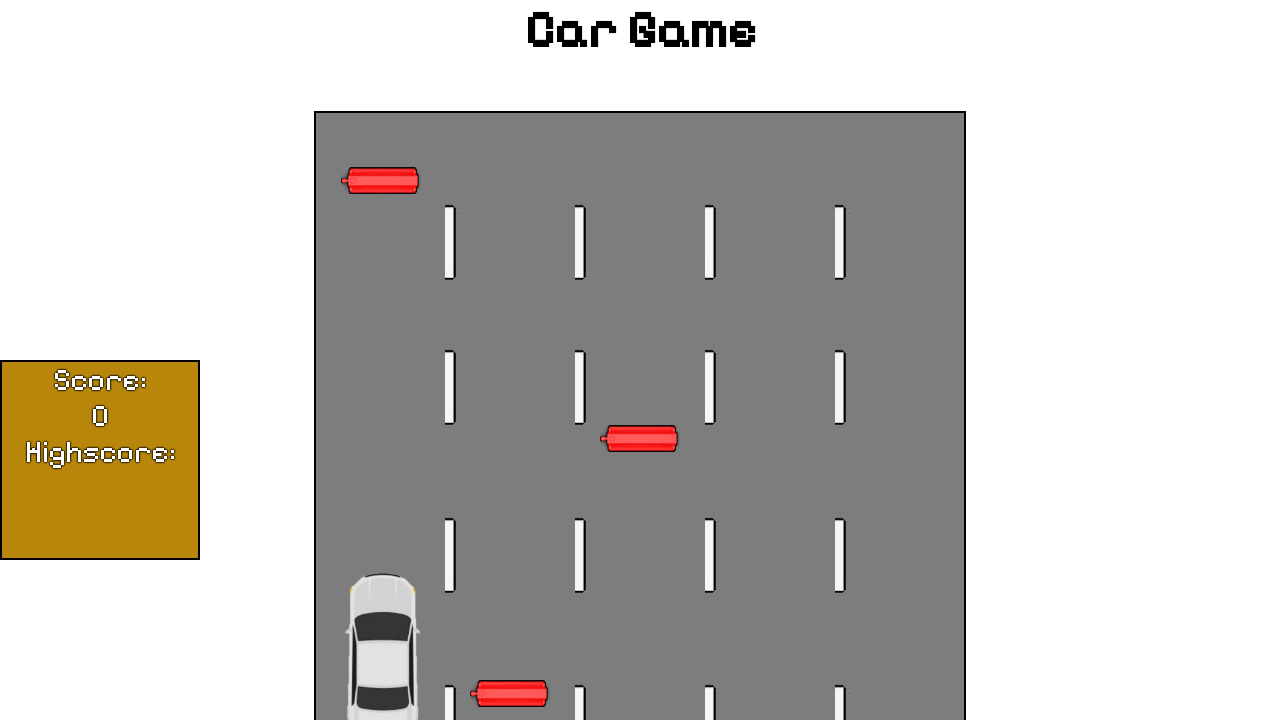

Verified car is in lane 1 (leftmost lane)
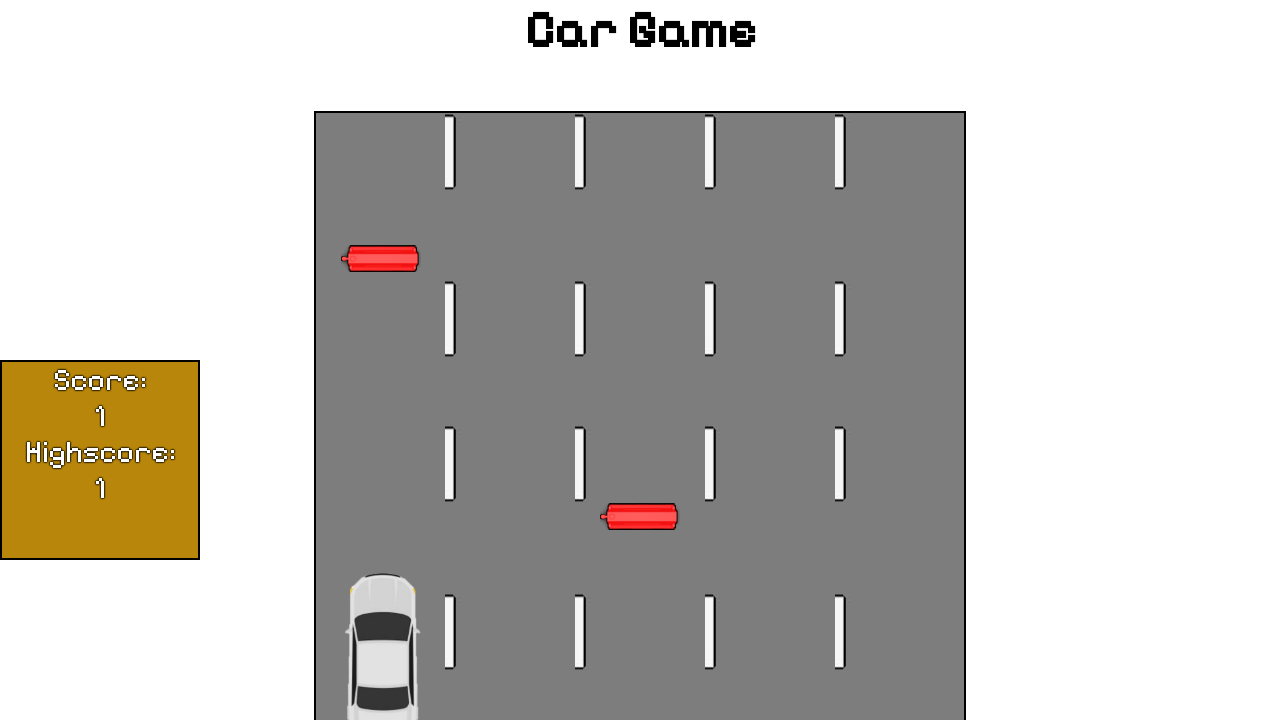

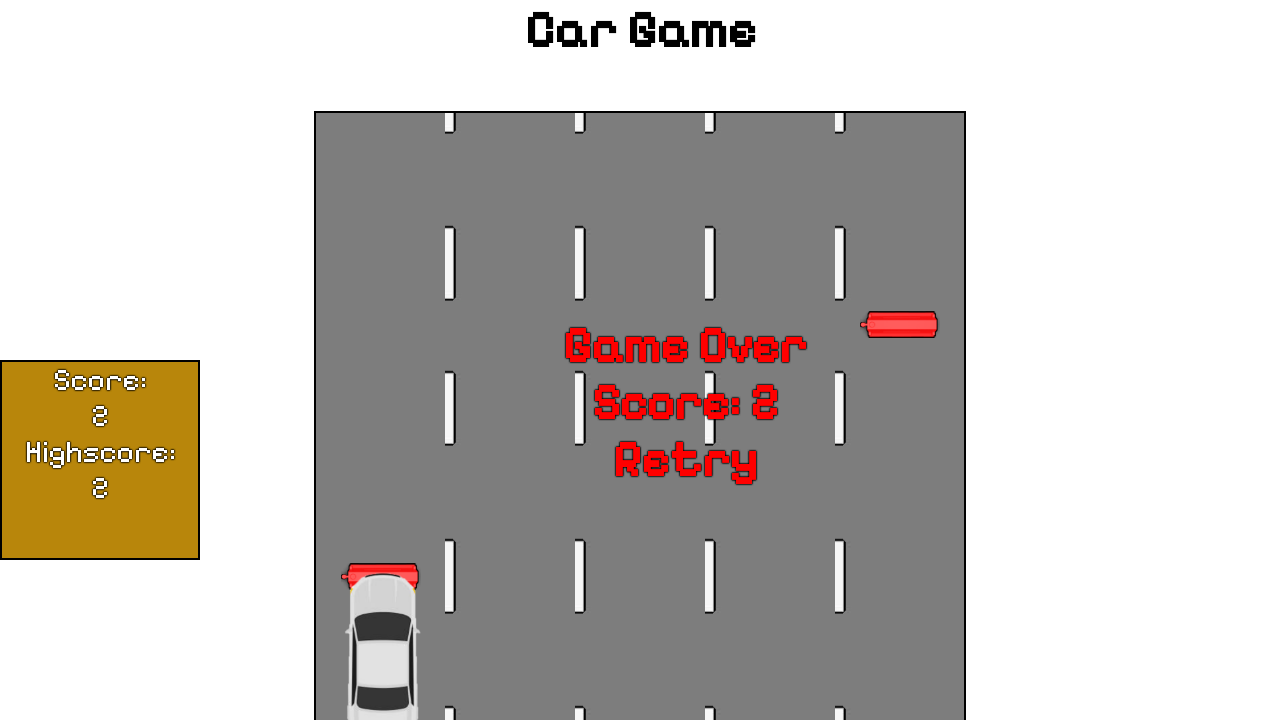